Navigates to the Locators page and verifies both headings are displayed and buttons are clickable

Starting URL: https://acctabootcamp.github.io/site/examples/locators

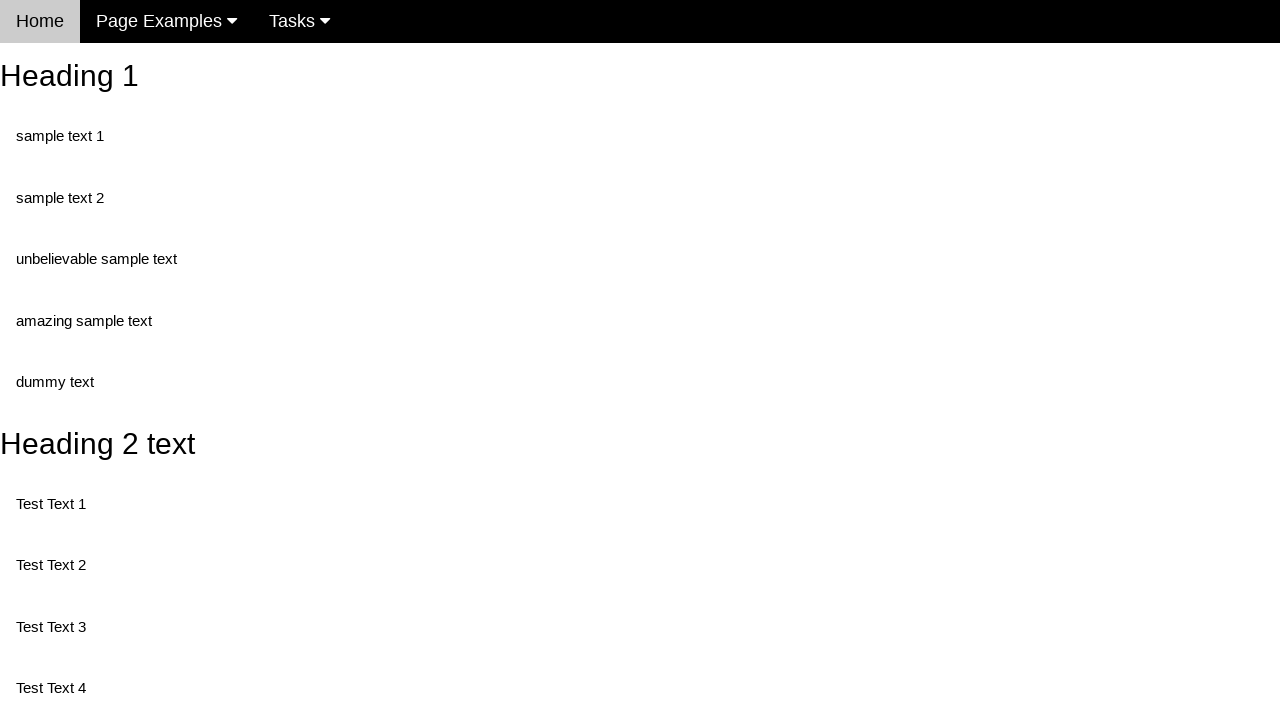

Navigated to Locators page
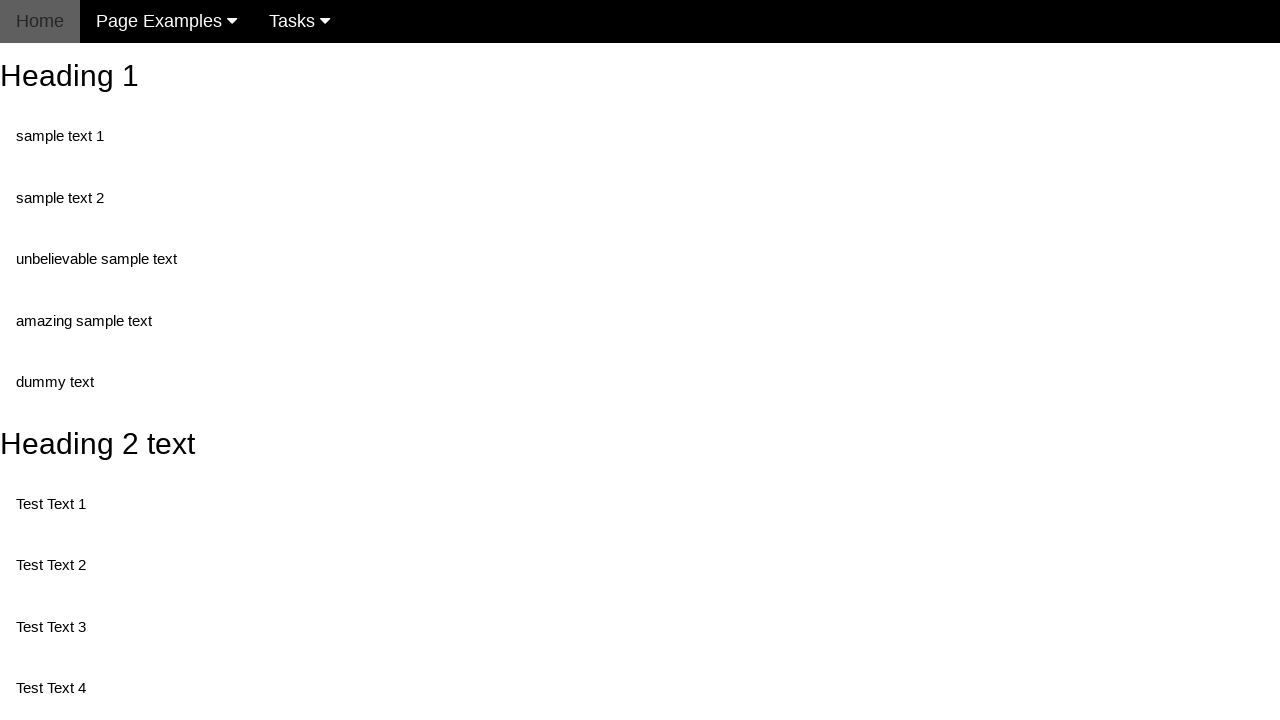

Located heading 1 element
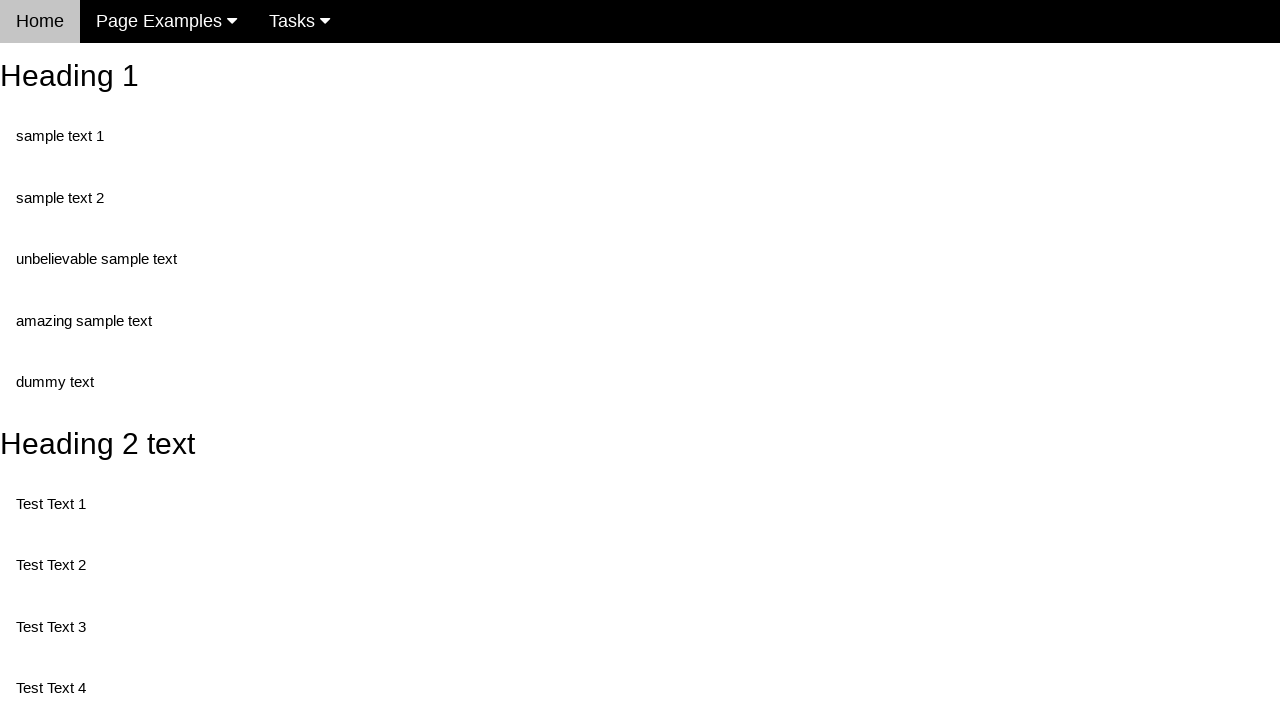

Heading 1 element loaded
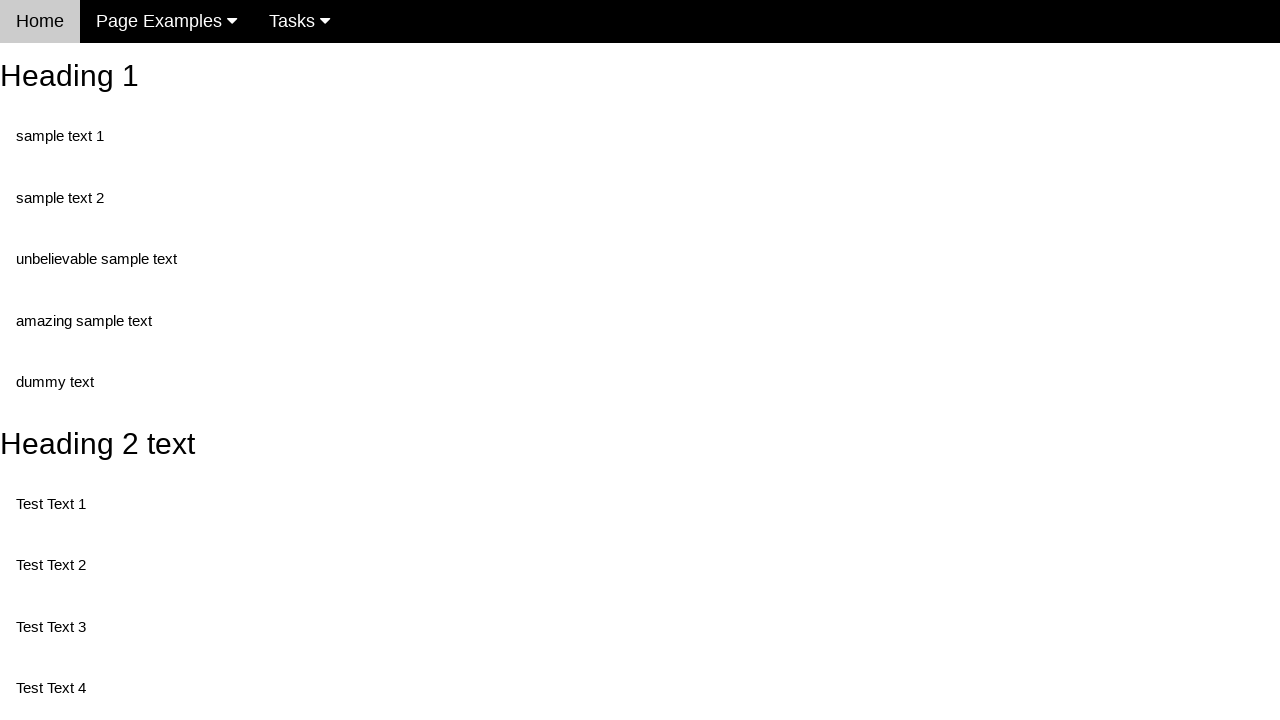

Verified Heading 1 displays correct text
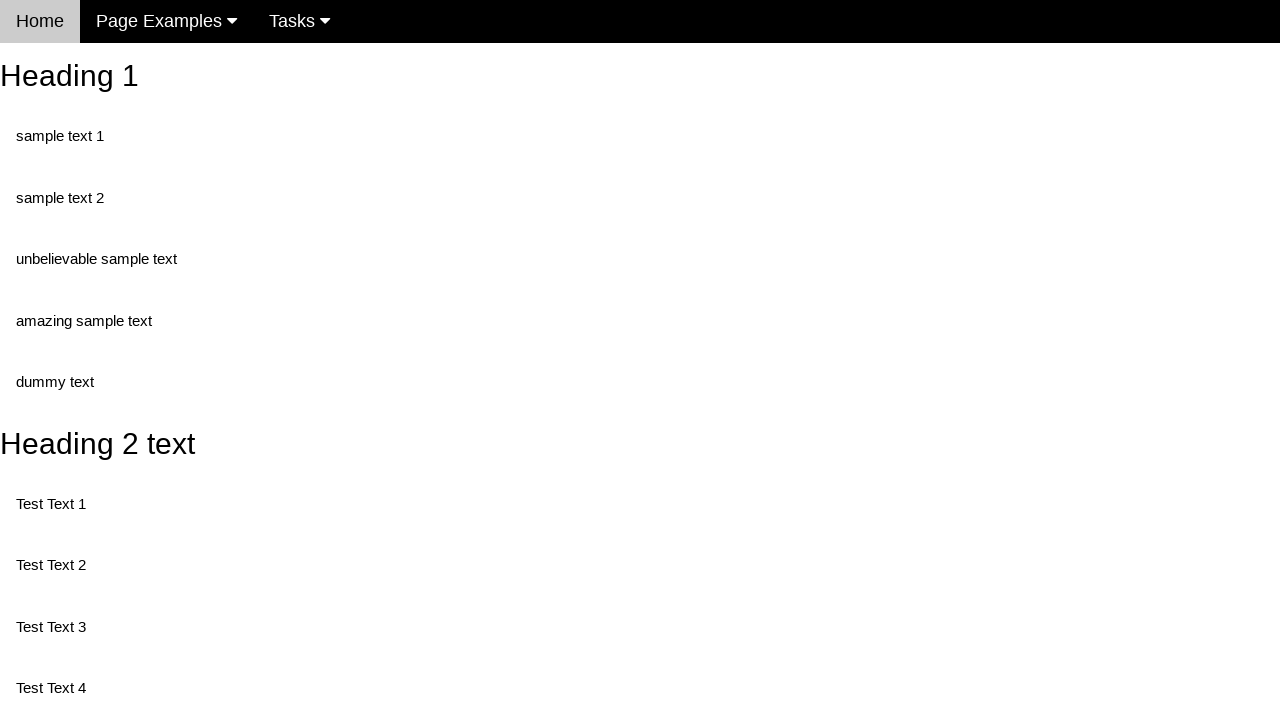

Located heading 2 element
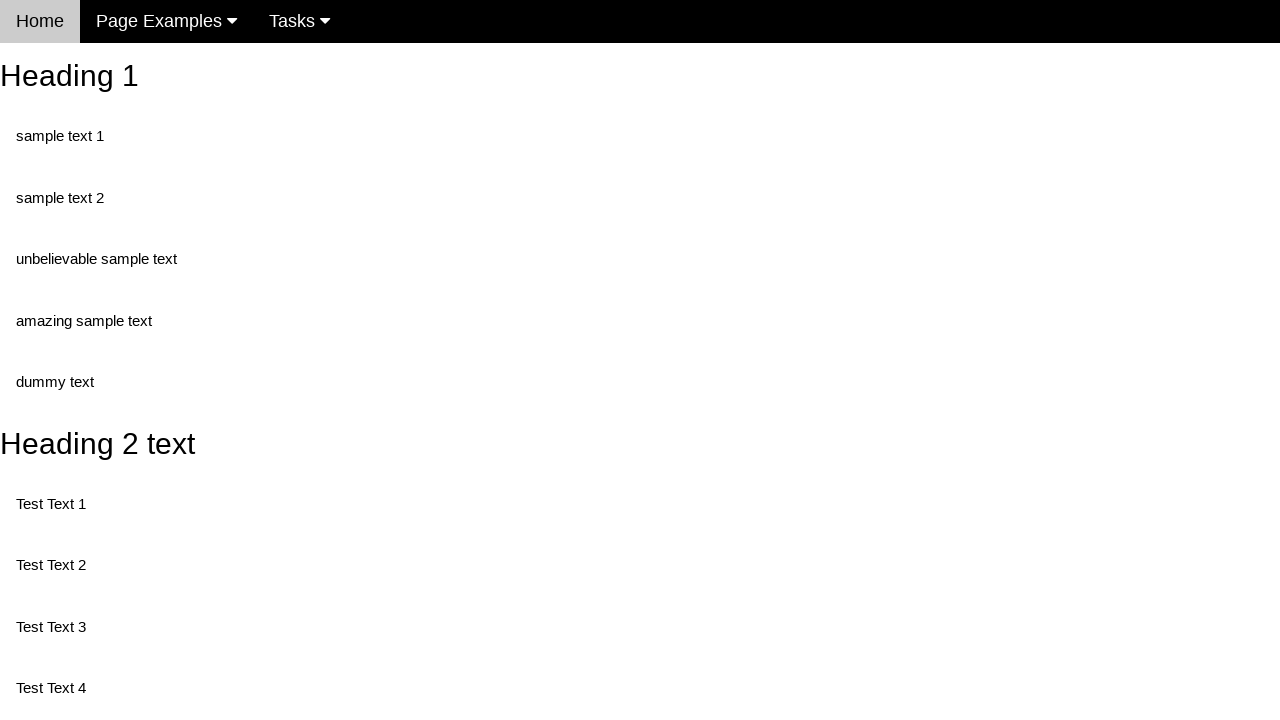

Verified Heading 2 displays correct text
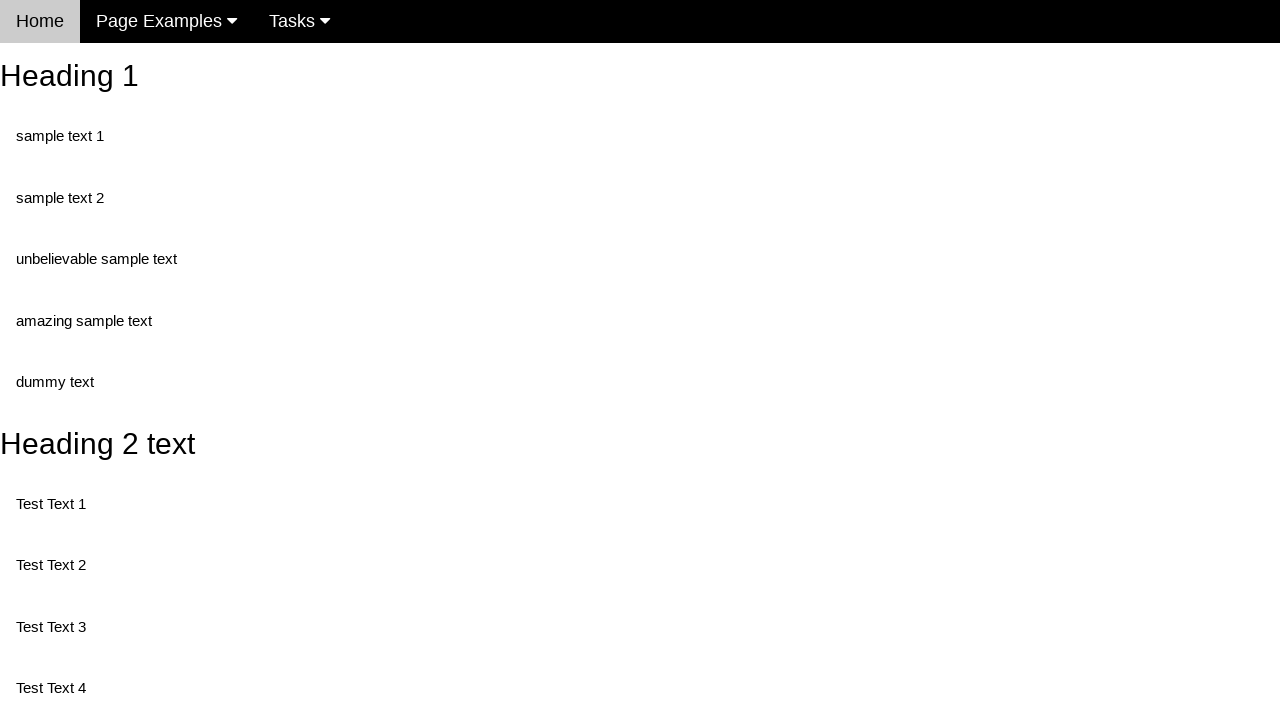

Located button 1 element
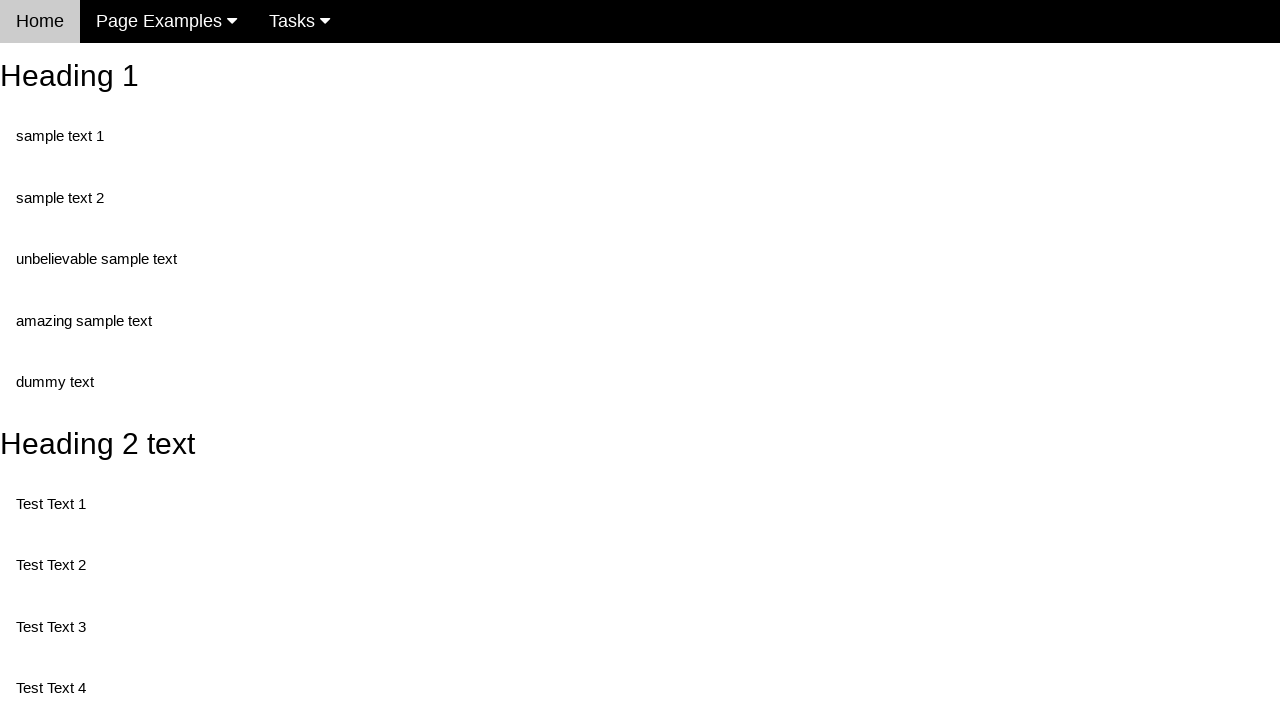

Verified button 1 is enabled and clickable
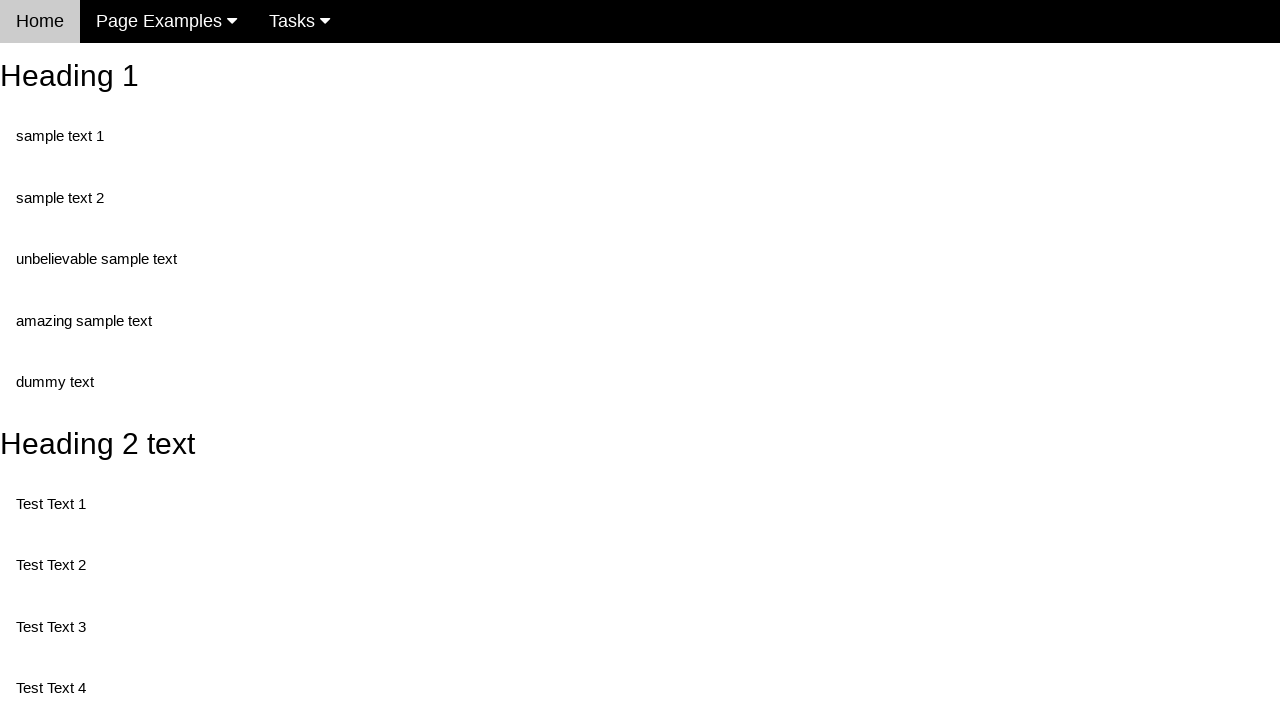

Located button 2 element
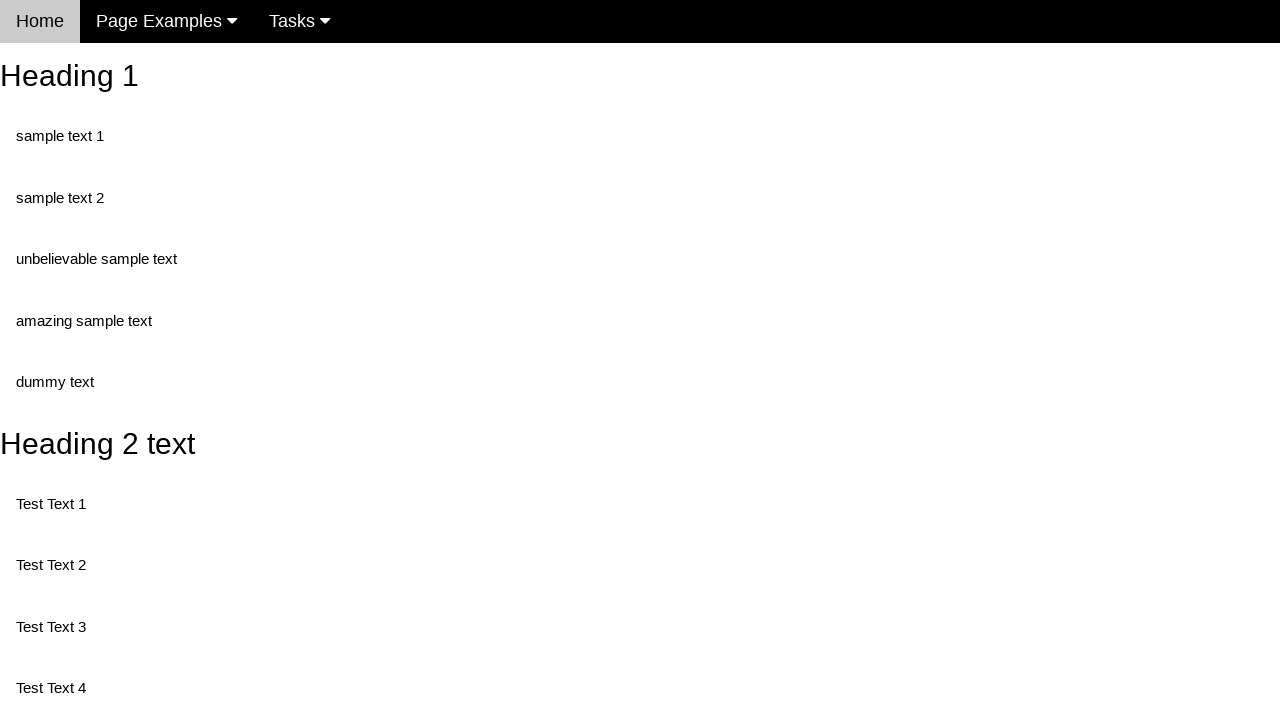

Verified button 2 is enabled and clickable
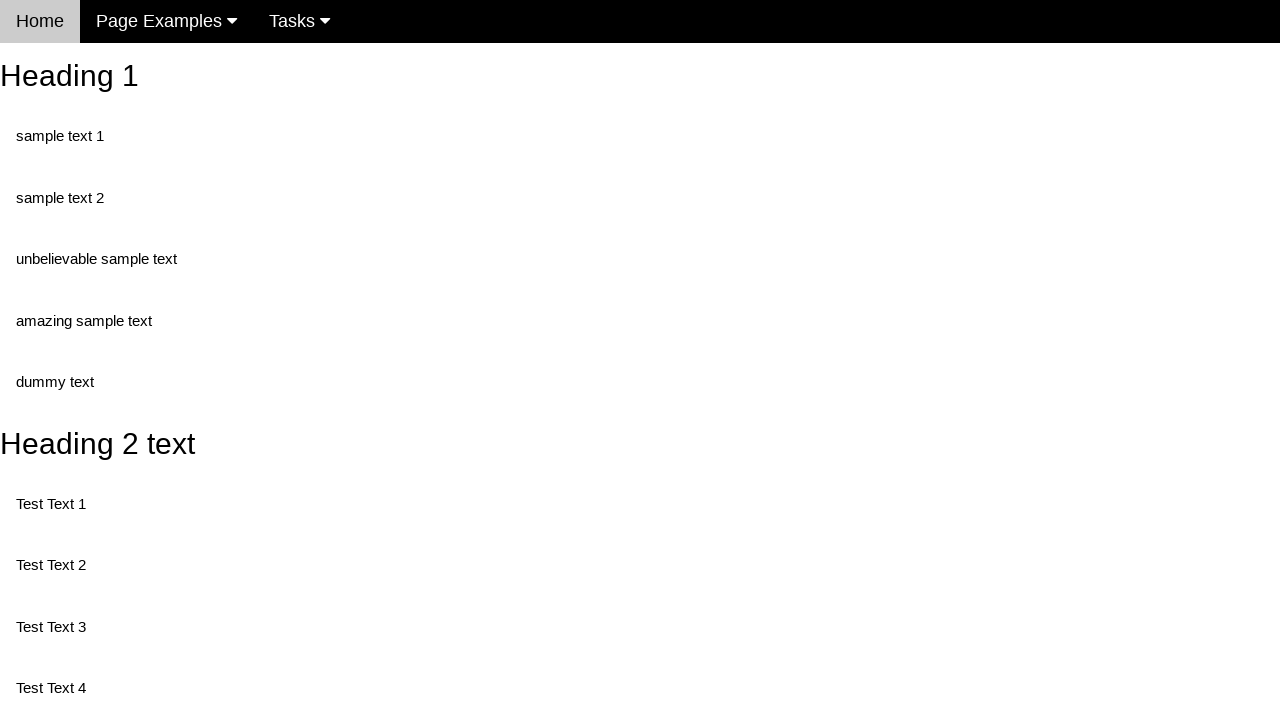

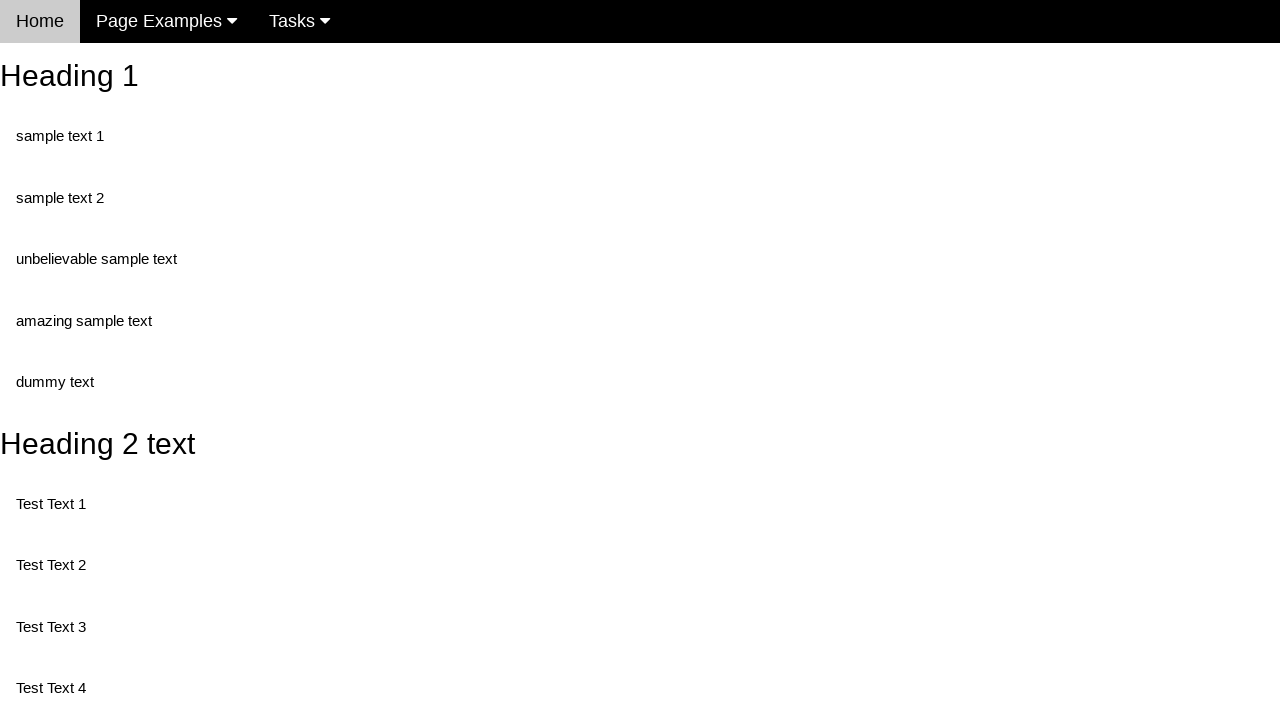